Tests filtering to display only active (incomplete) todo items

Starting URL: https://demo.playwright.dev/todomvc

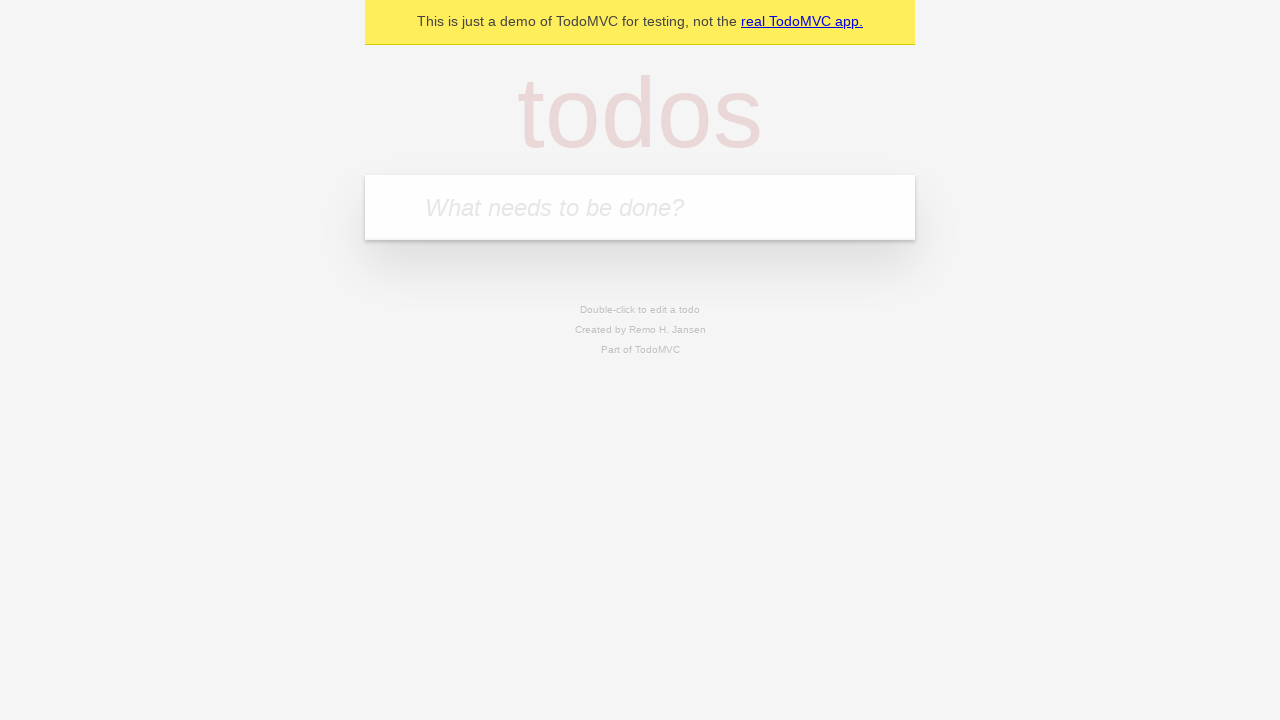

Filled todo input with 'buy some cheese' on internal:attr=[placeholder="What needs to be done?"i]
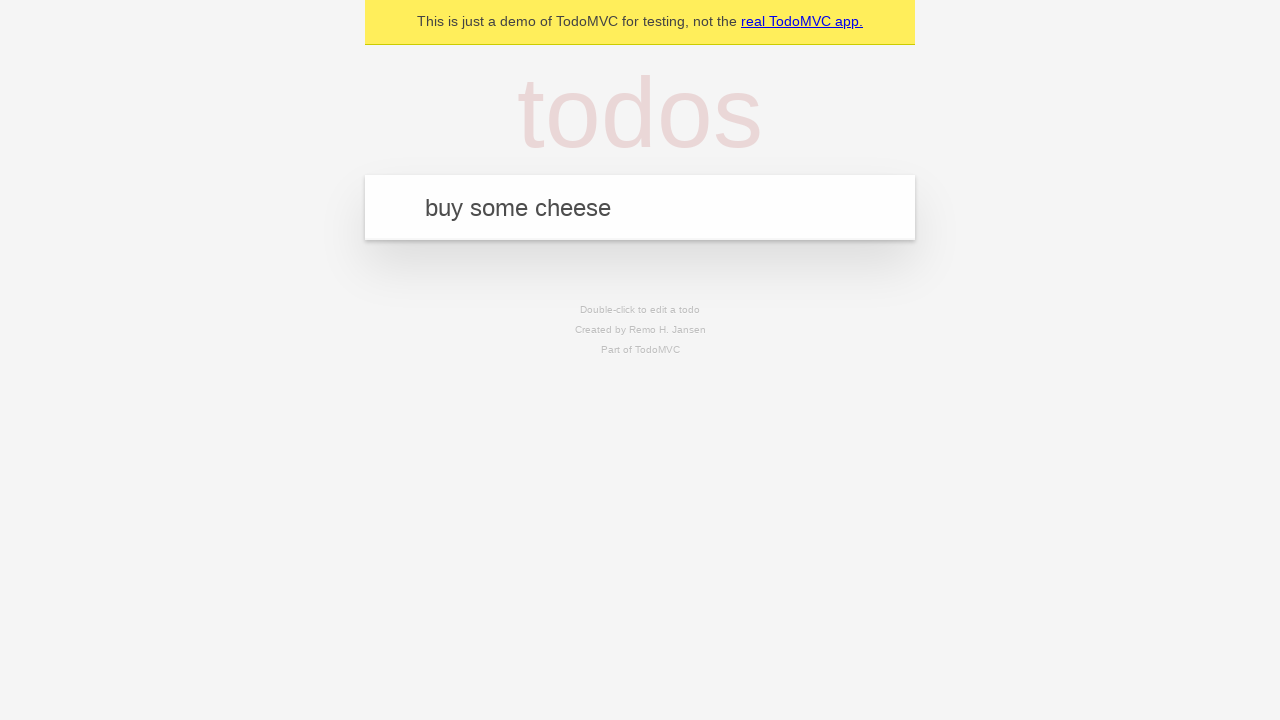

Pressed Enter to create todo 'buy some cheese' on internal:attr=[placeholder="What needs to be done?"i]
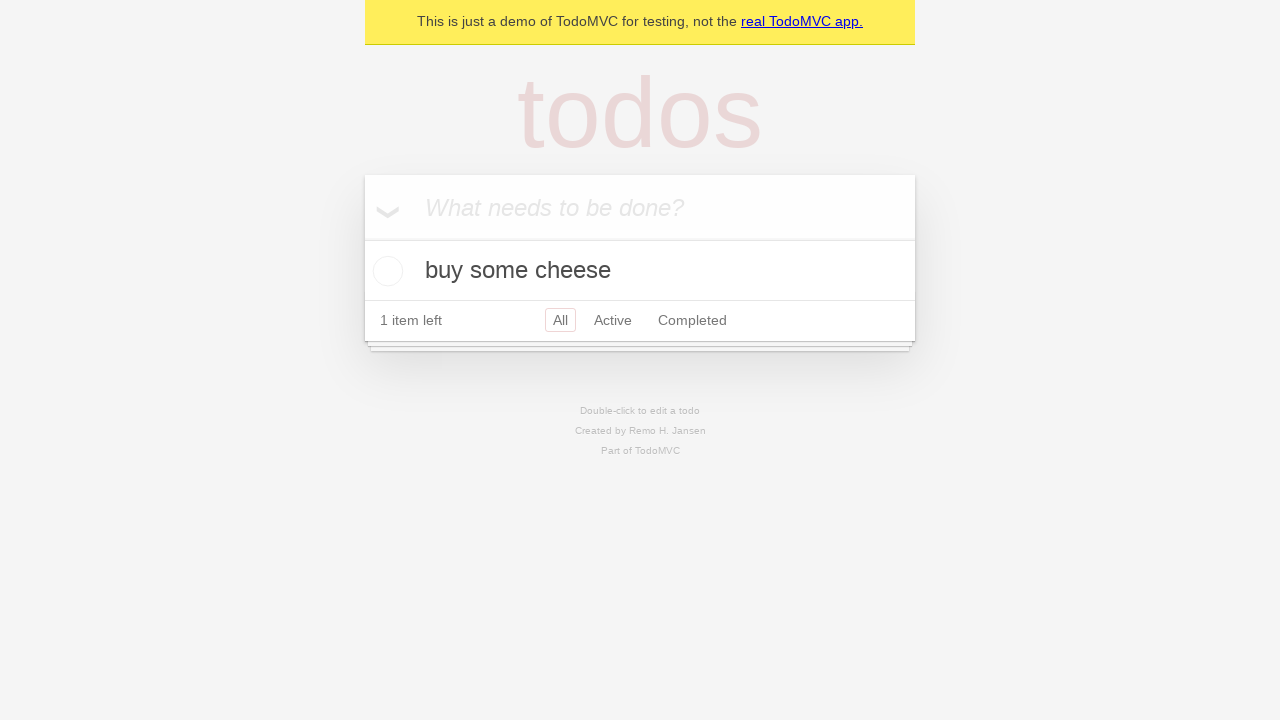

Filled todo input with 'feed the cat' on internal:attr=[placeholder="What needs to be done?"i]
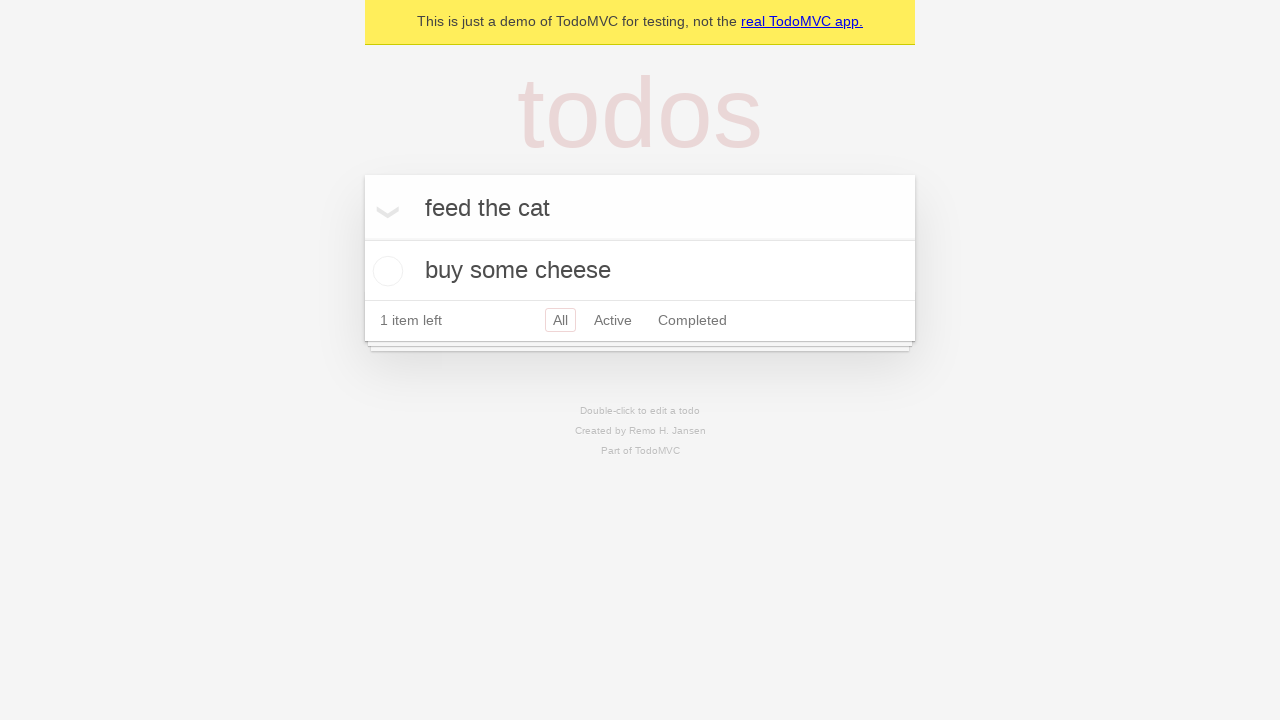

Pressed Enter to create todo 'feed the cat' on internal:attr=[placeholder="What needs to be done?"i]
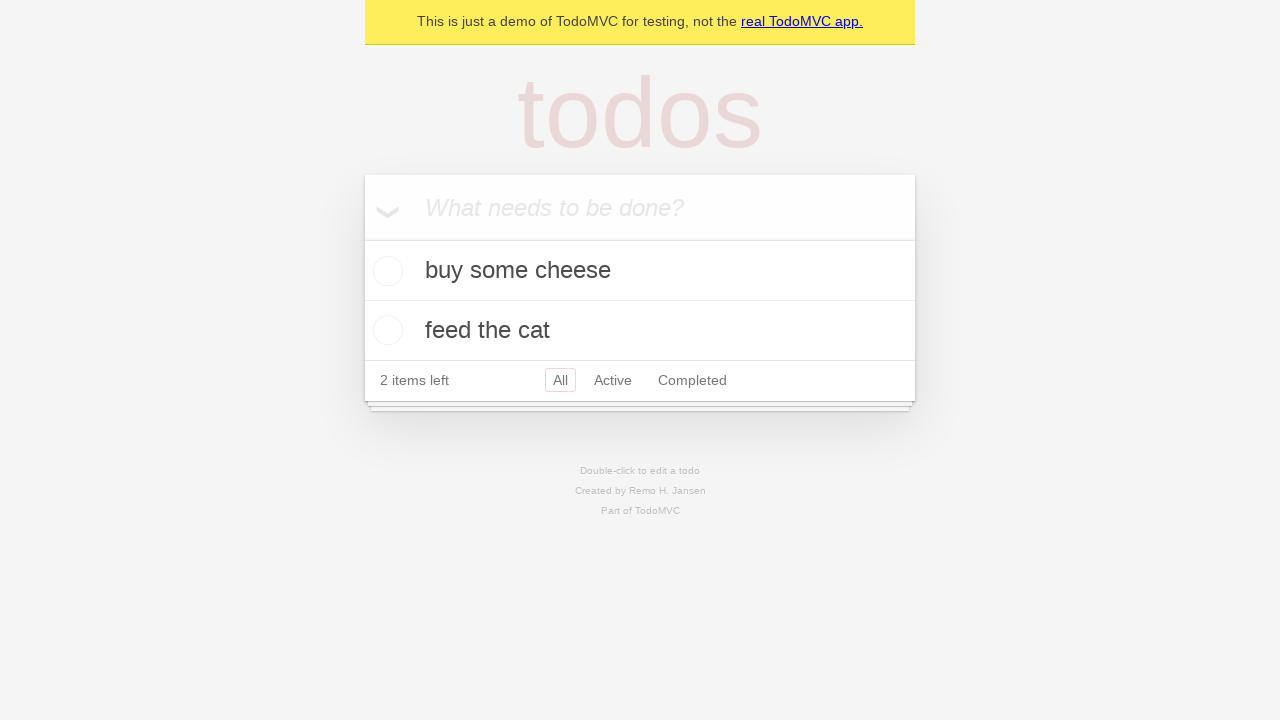

Filled todo input with 'book a doctors appointment' on internal:attr=[placeholder="What needs to be done?"i]
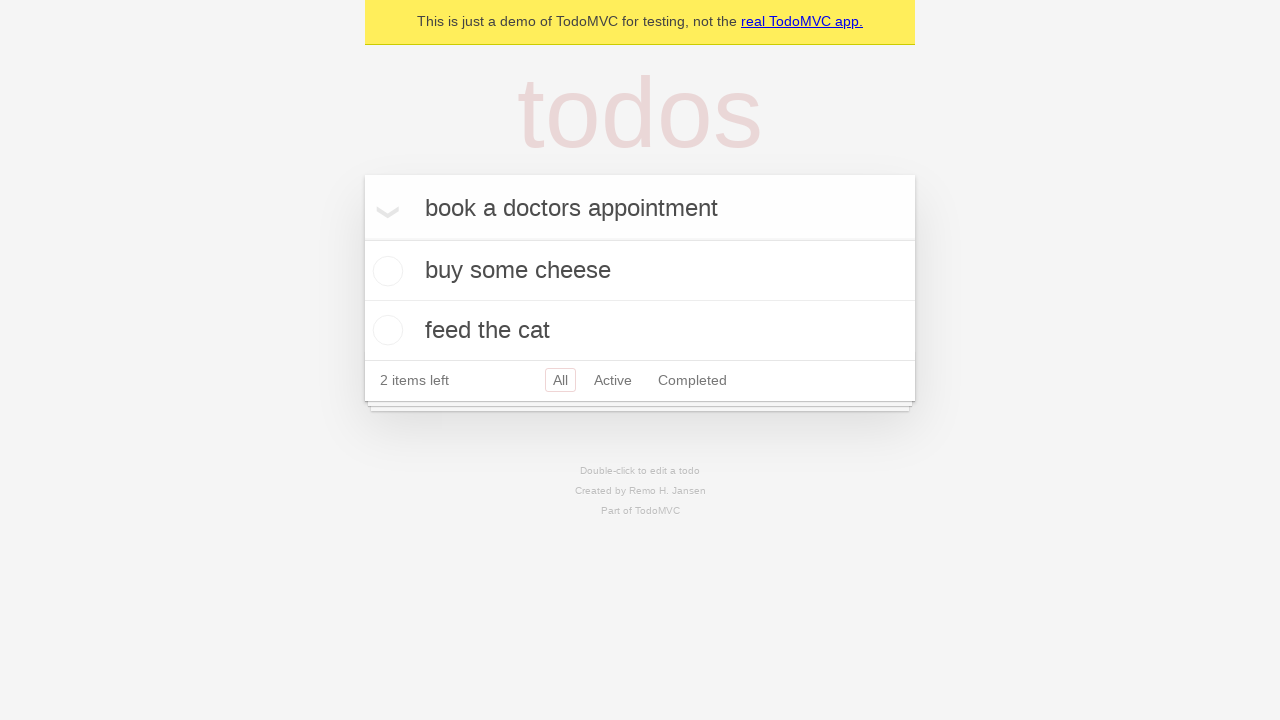

Pressed Enter to create todo 'book a doctors appointment' on internal:attr=[placeholder="What needs to be done?"i]
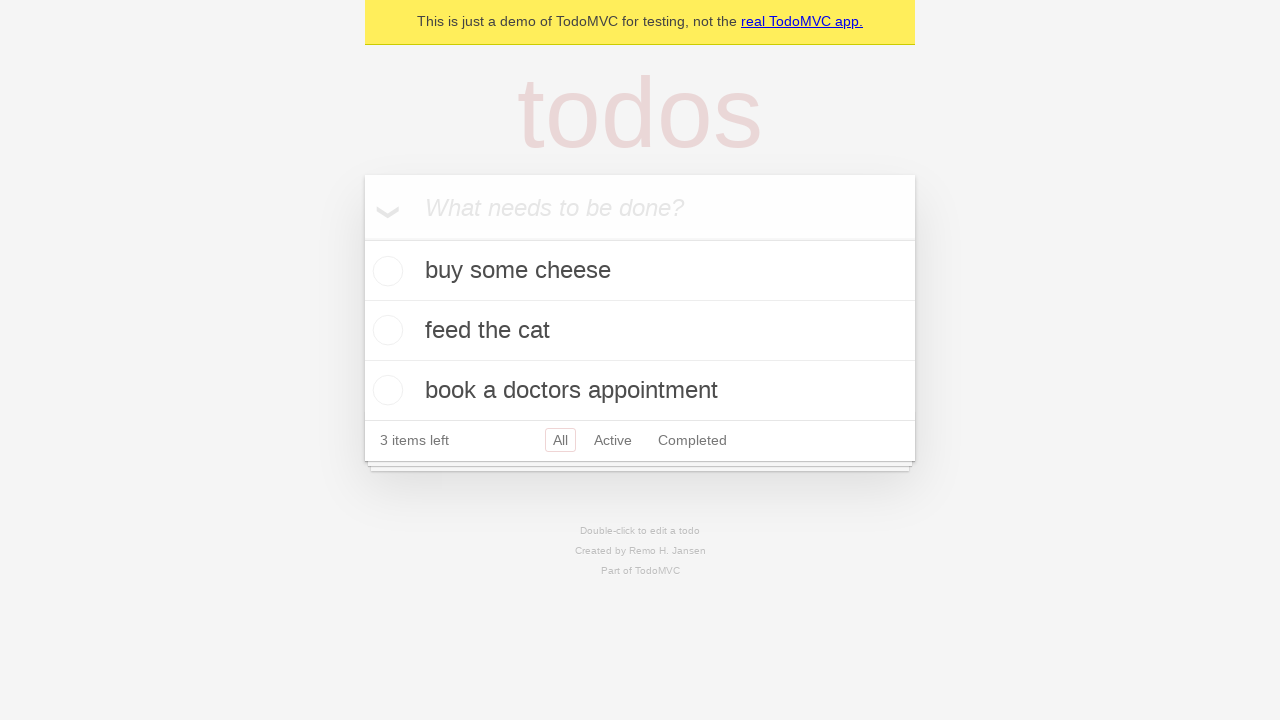

Waited for all 3 todo items to be created
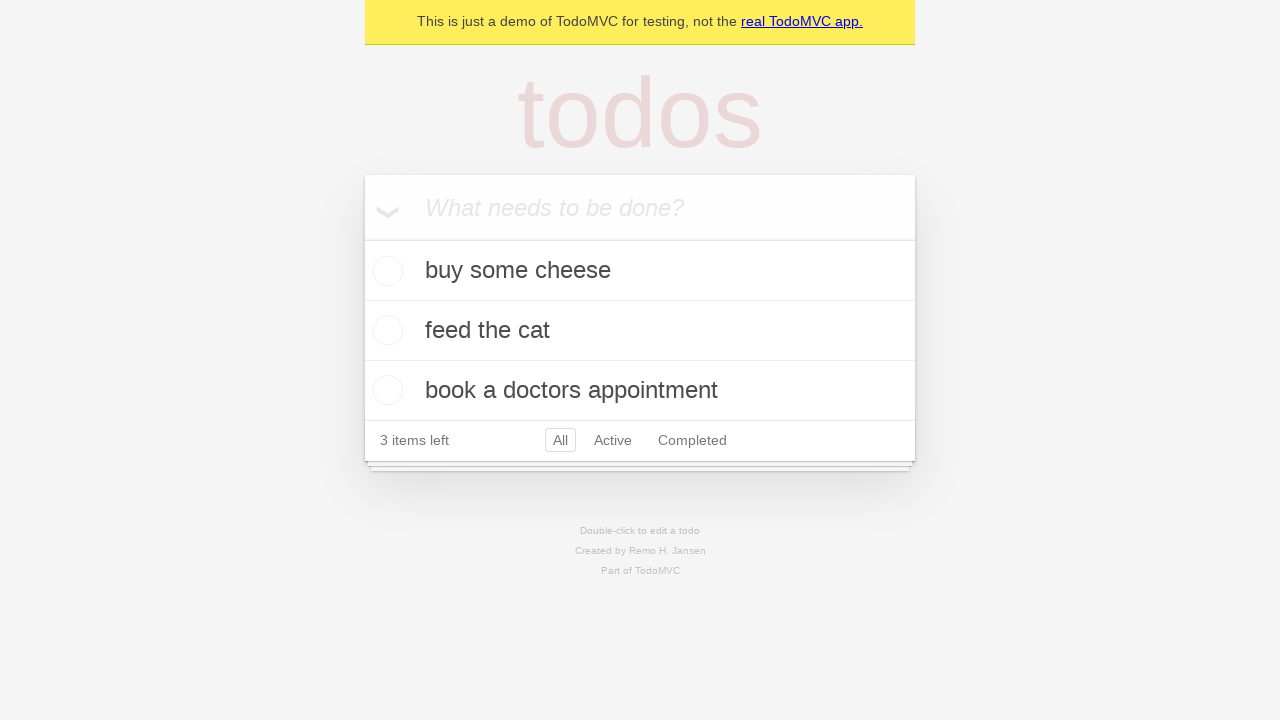

Checked the second todo item as complete at (385, 330) on [data-testid='todo-item'] >> nth=1 >> internal:role=checkbox
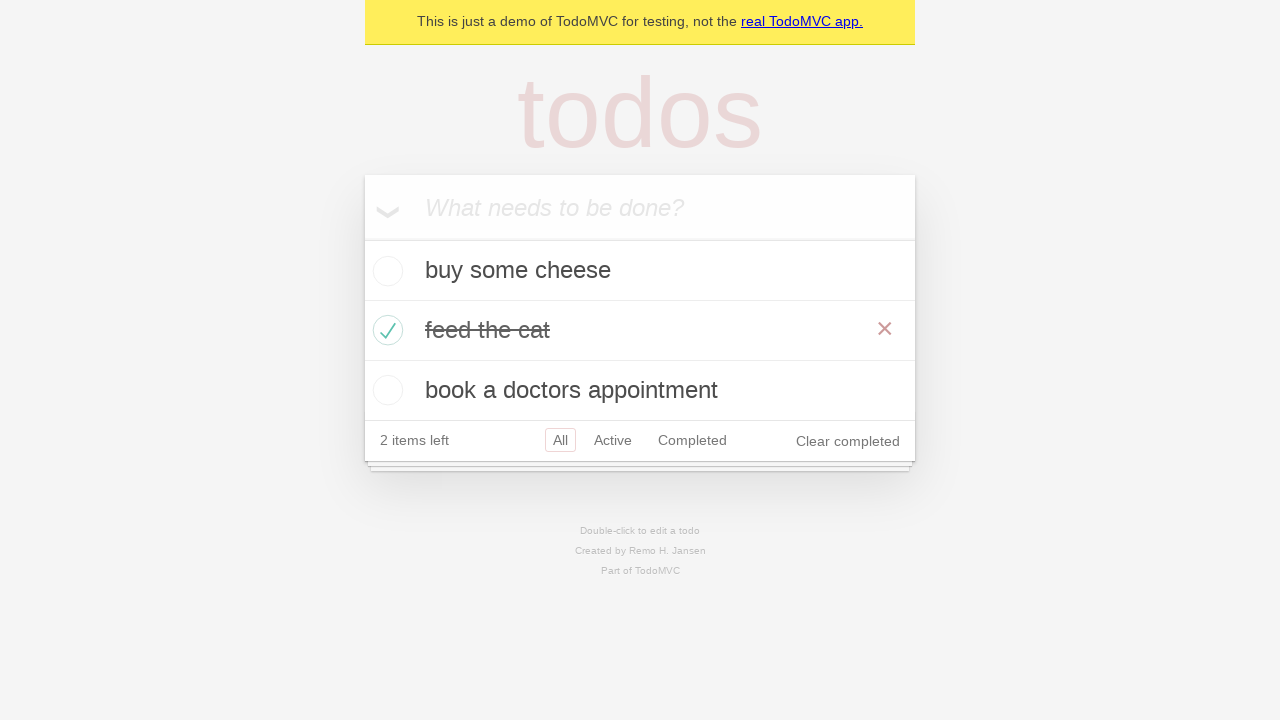

Clicked Active filter to display only incomplete items at (613, 440) on internal:role=link[name="Active"i]
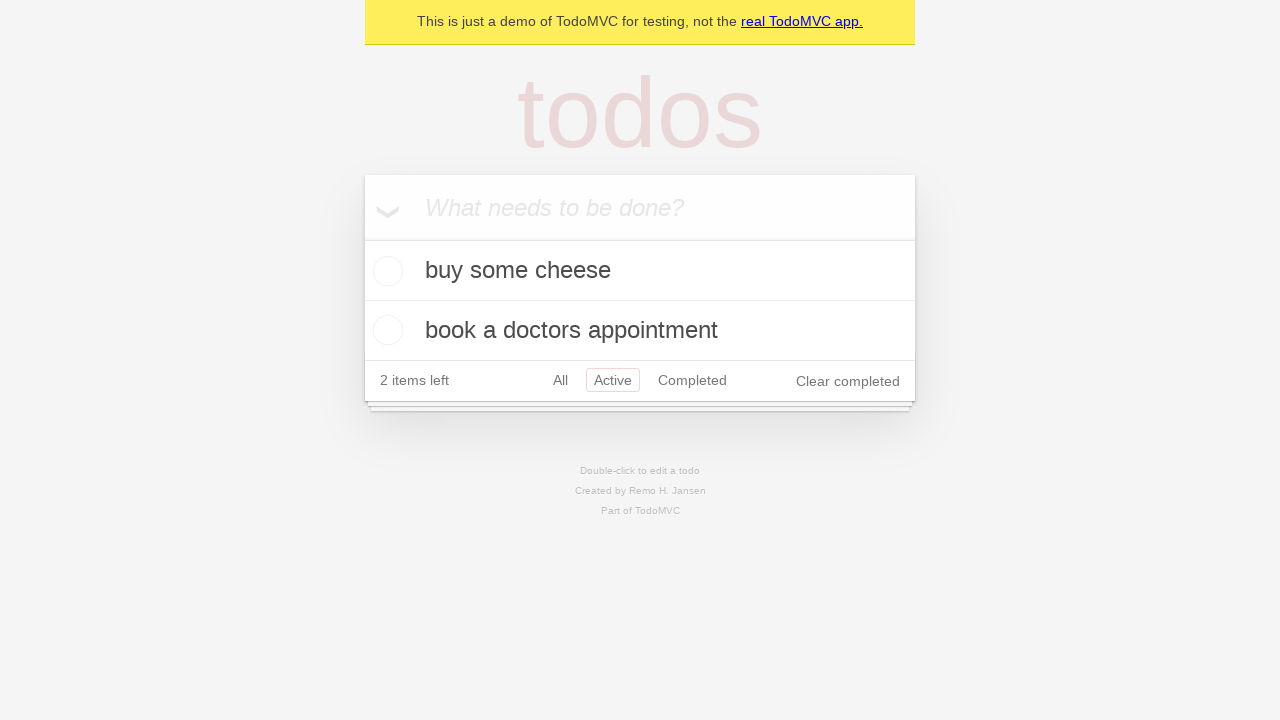

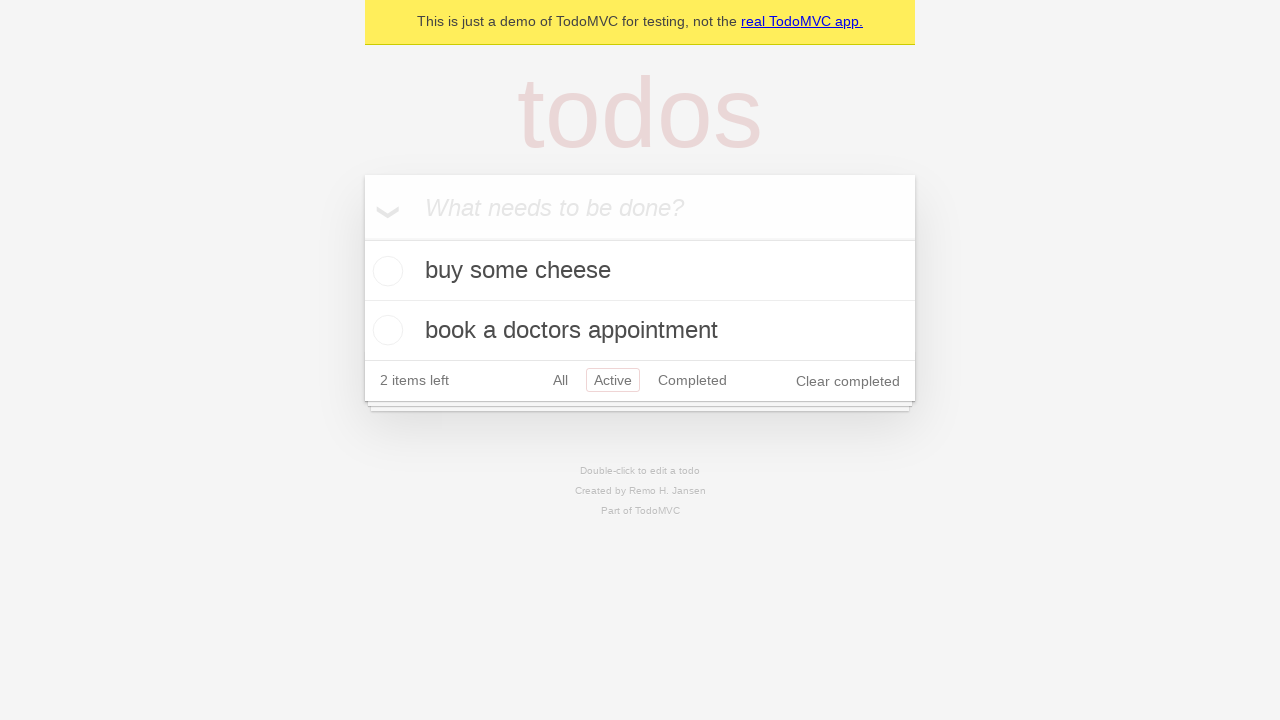